Tests right-click context menu functionality by performing a right-click action on an element and verifying the context menu items appear

Starting URL: http://swisnl.github.io/jQuery-contextMenu/demo.html

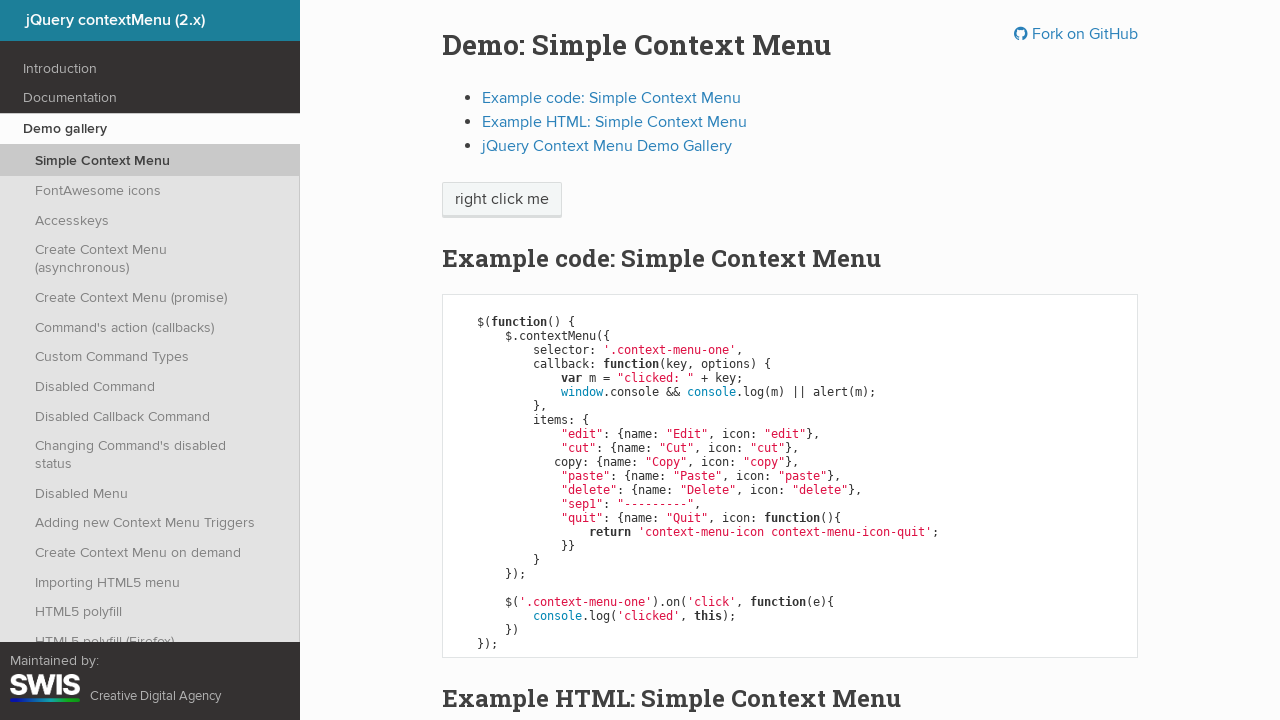

Located target element 'right click me'
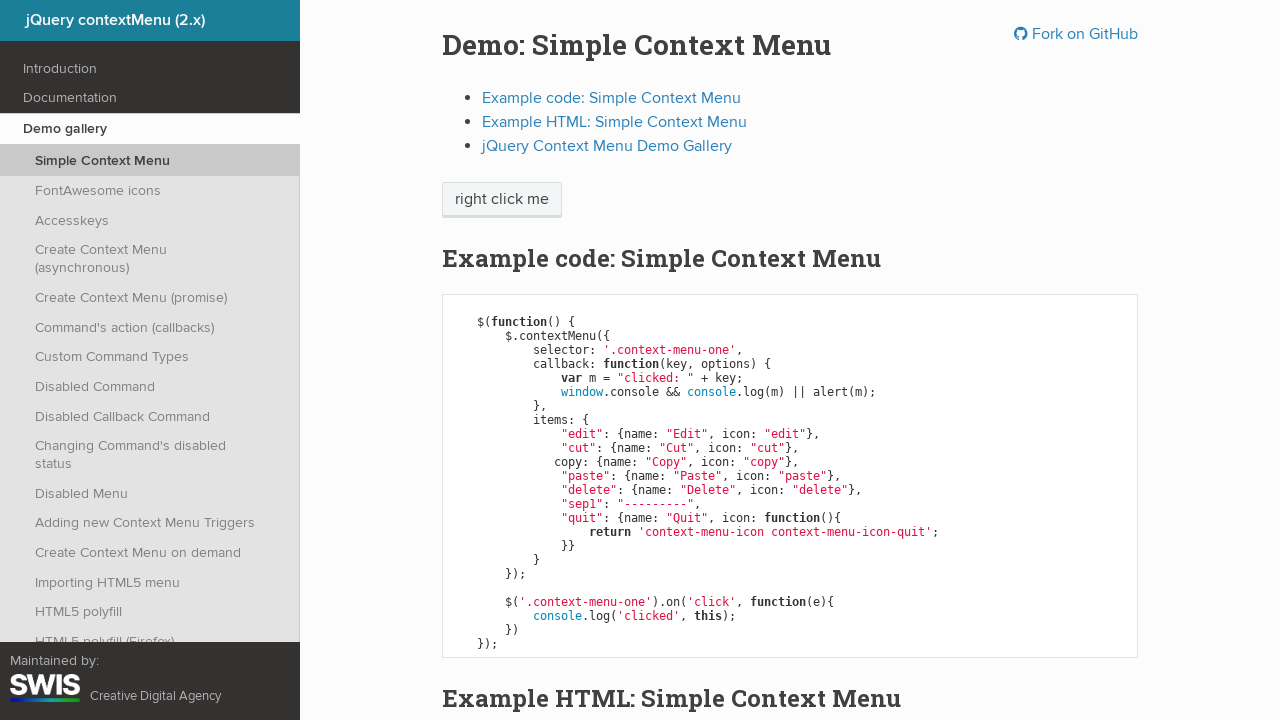

Performed right-click action on target element at (502, 200) on xpath=//span[text()='right click me']
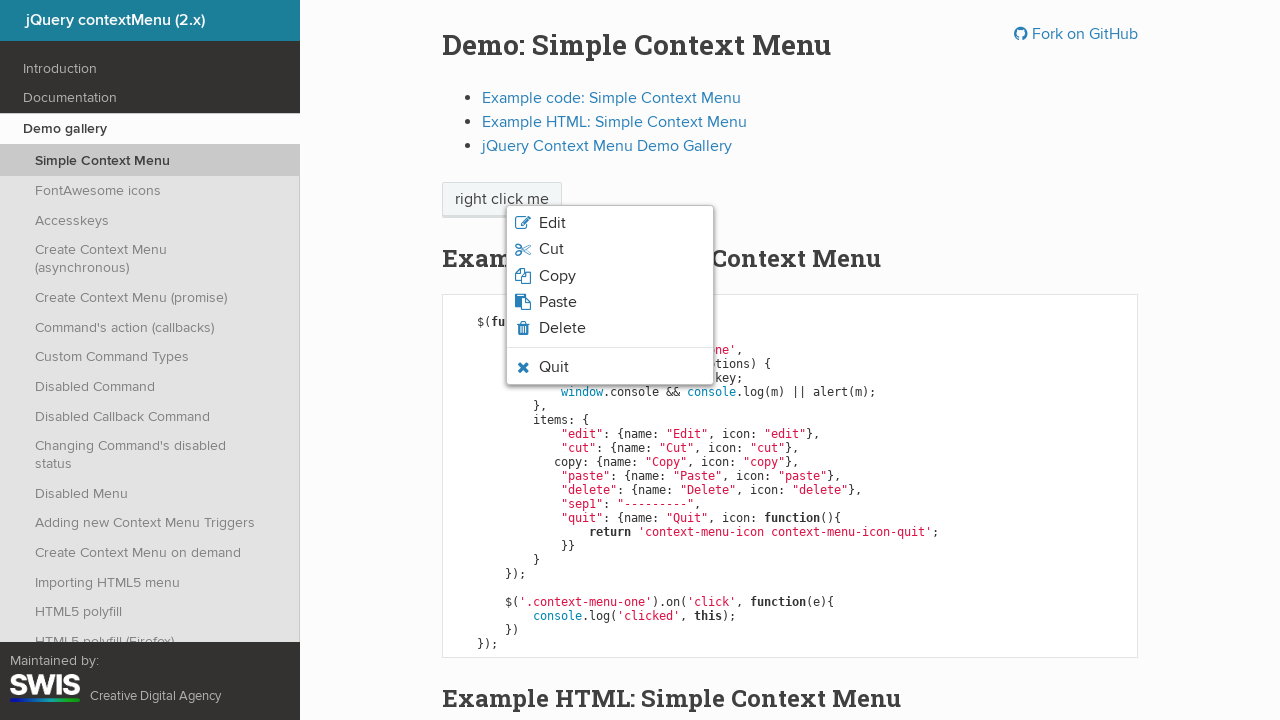

Context menu appeared with menu items
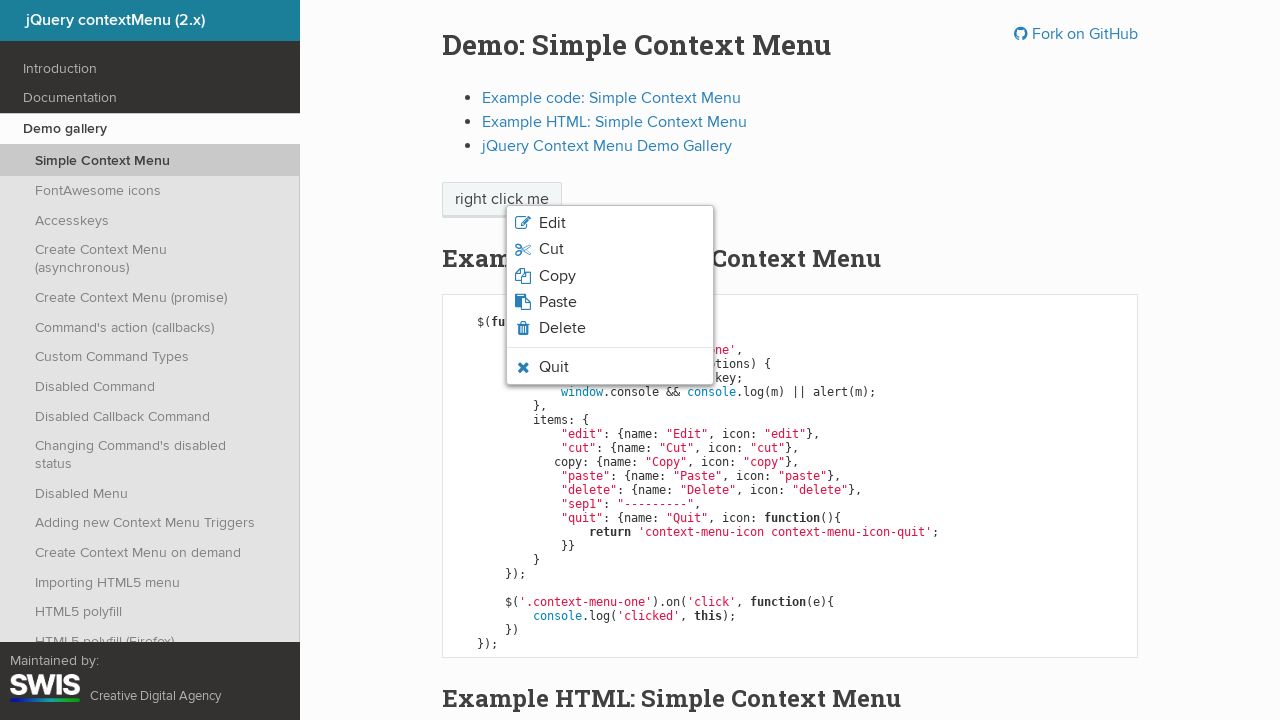

Verified 7 context menu items are present
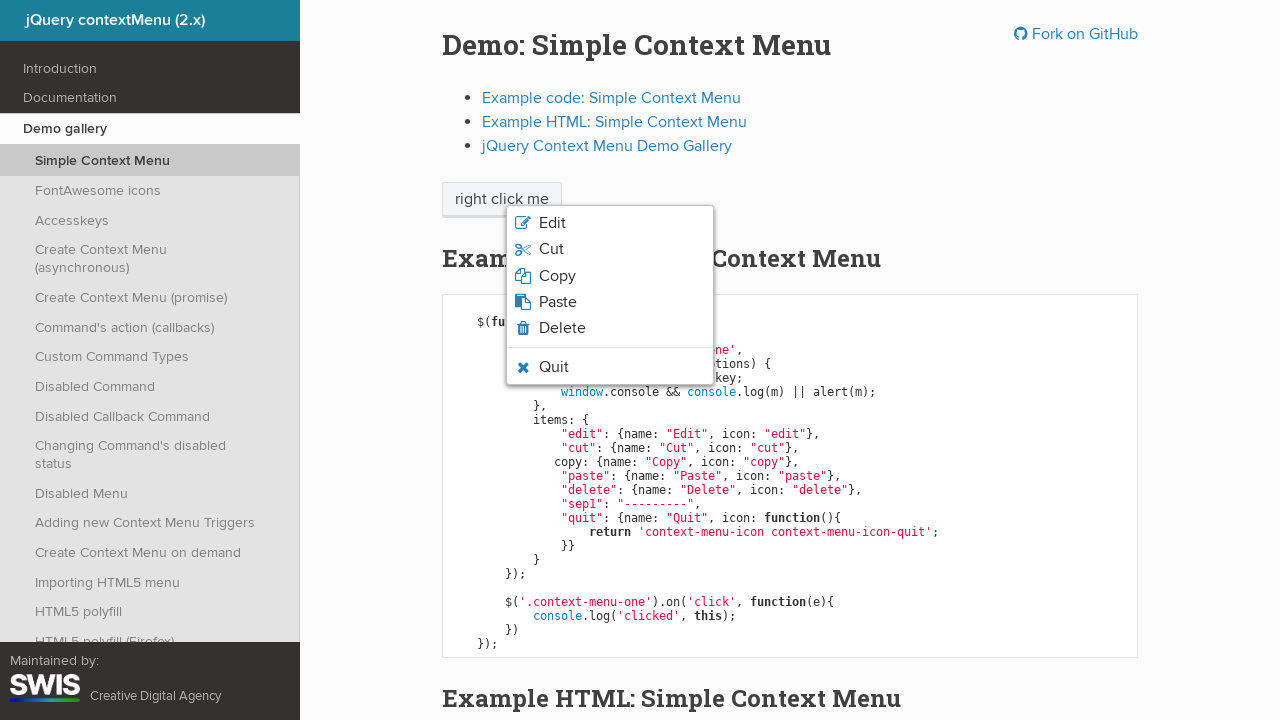

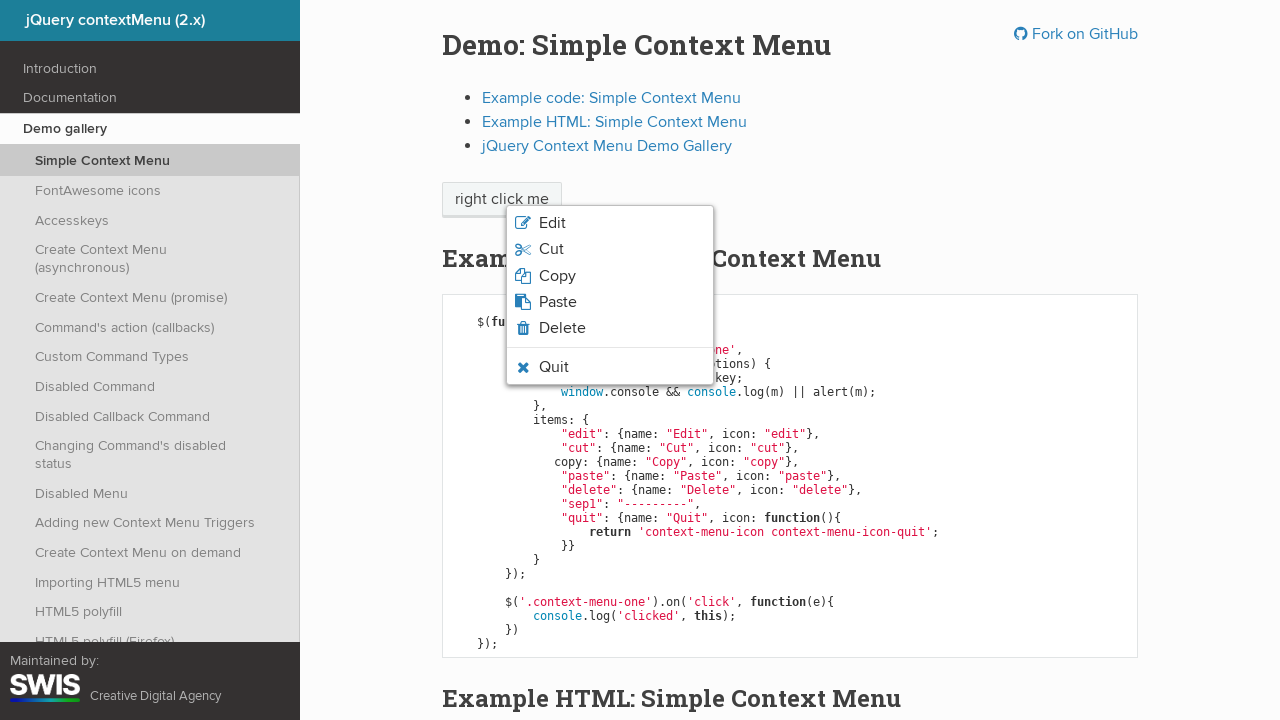